Tests handling JavaScript confirm dialogs

Starting URL: https://bonigarcia.dev/selenium-webdriver-java/dialog-boxes.html

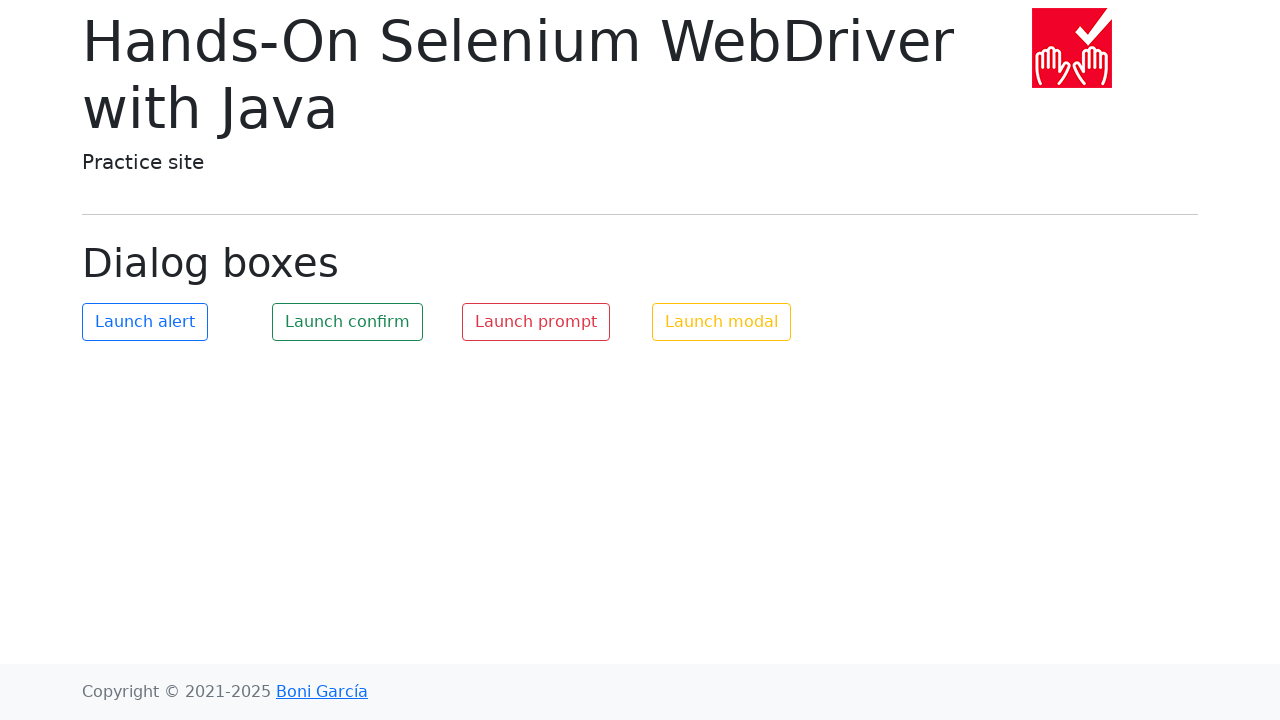

Set up dialog handler to dismiss confirm dialogs
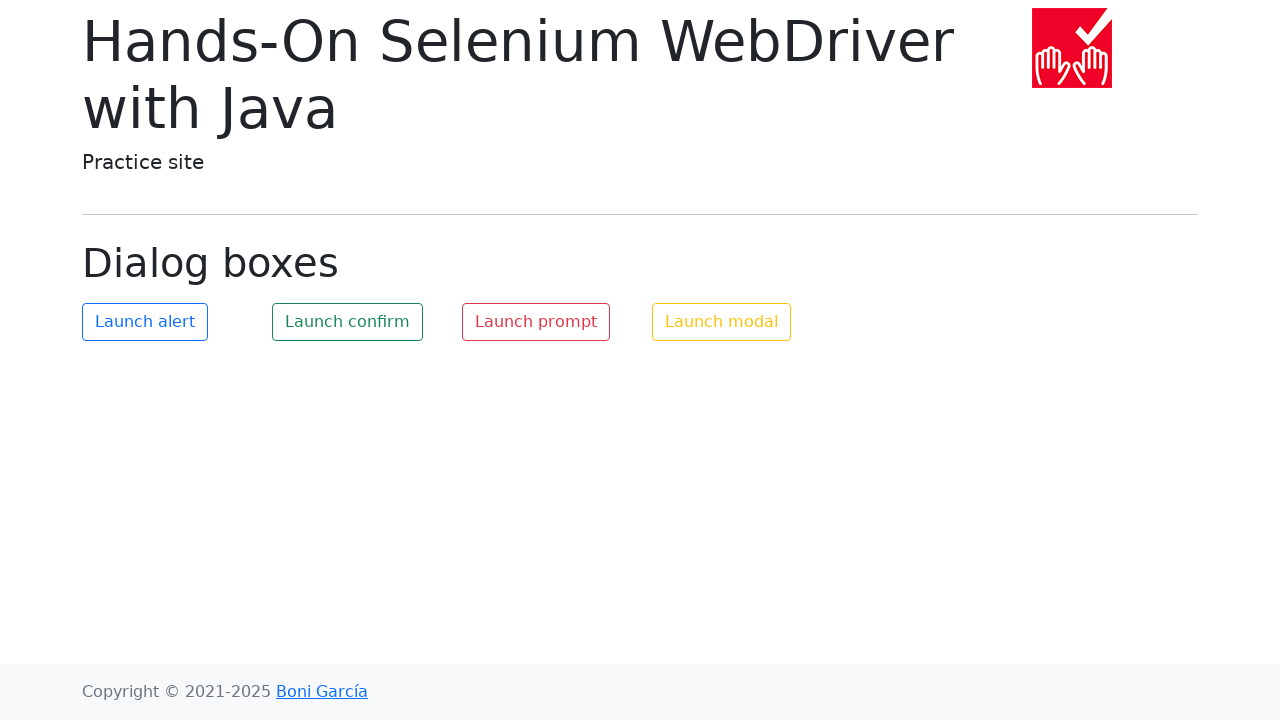

Clicked confirm button to trigger JavaScript dialog at (348, 322) on #my-confirm
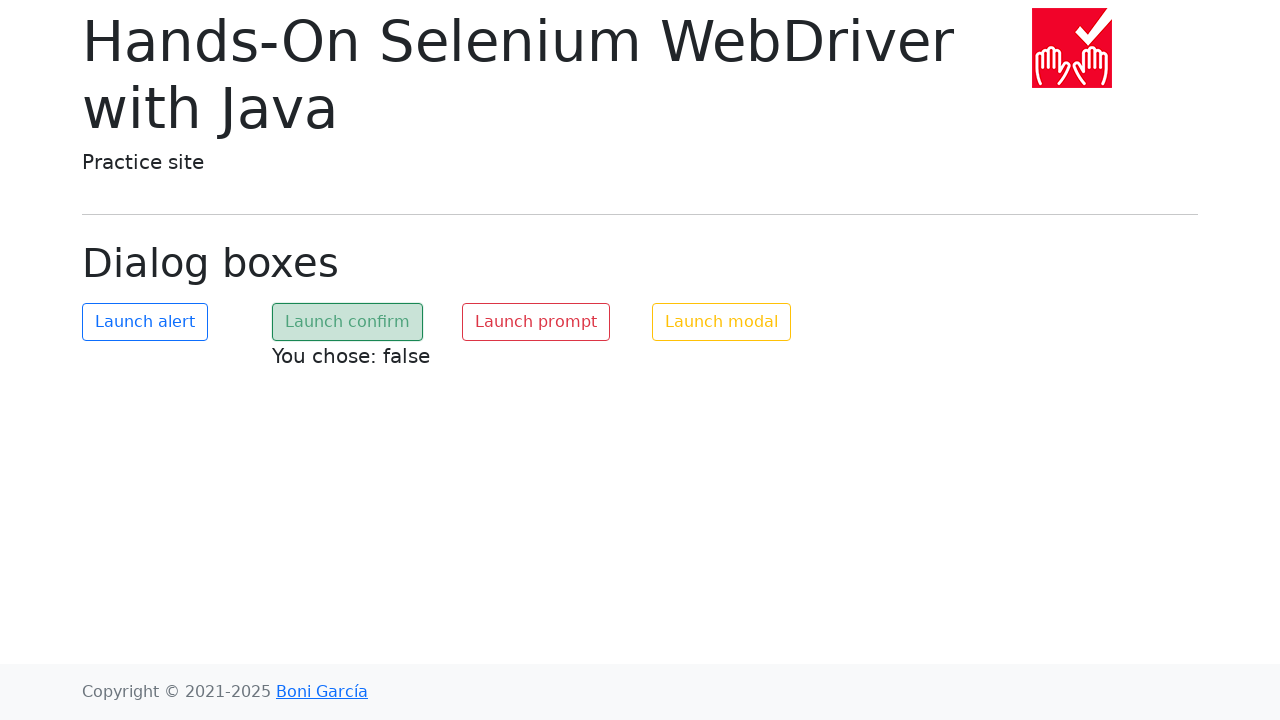

Waited for dialog to be processed after dismissal
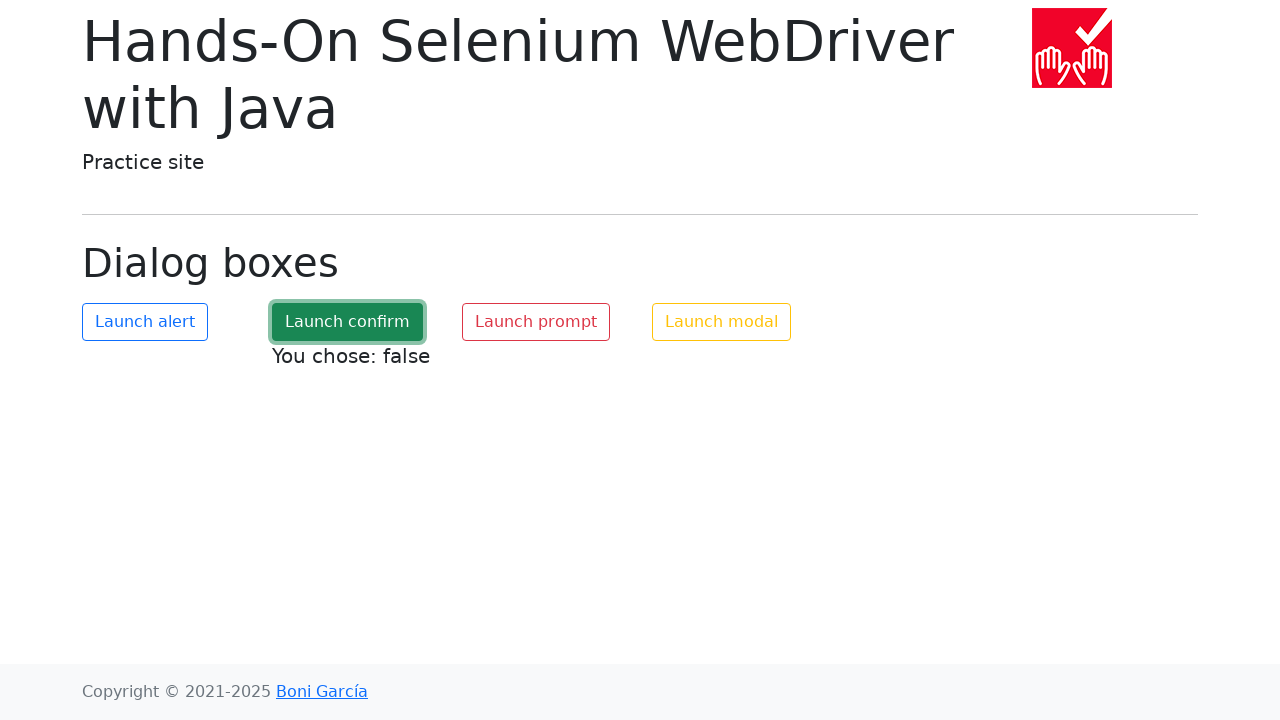

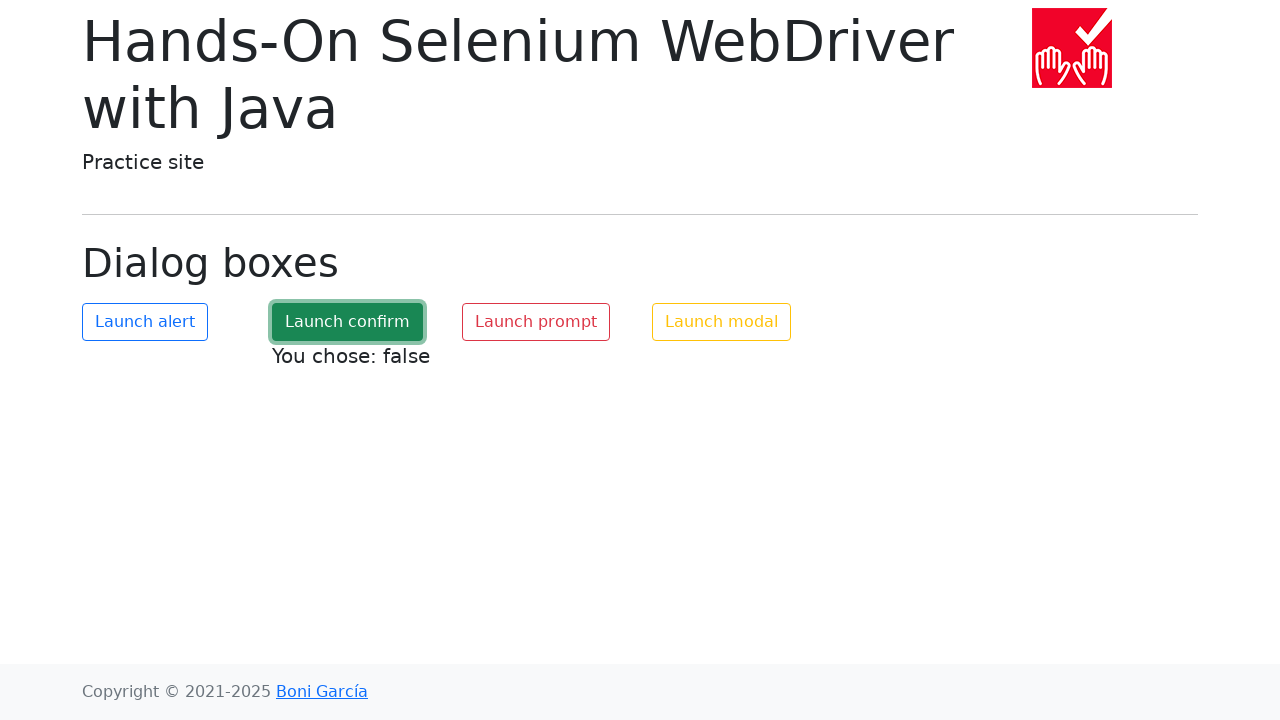